Navigates to Omayo blogspot test automation practice site

Starting URL: https://omayo.blogspot.com/

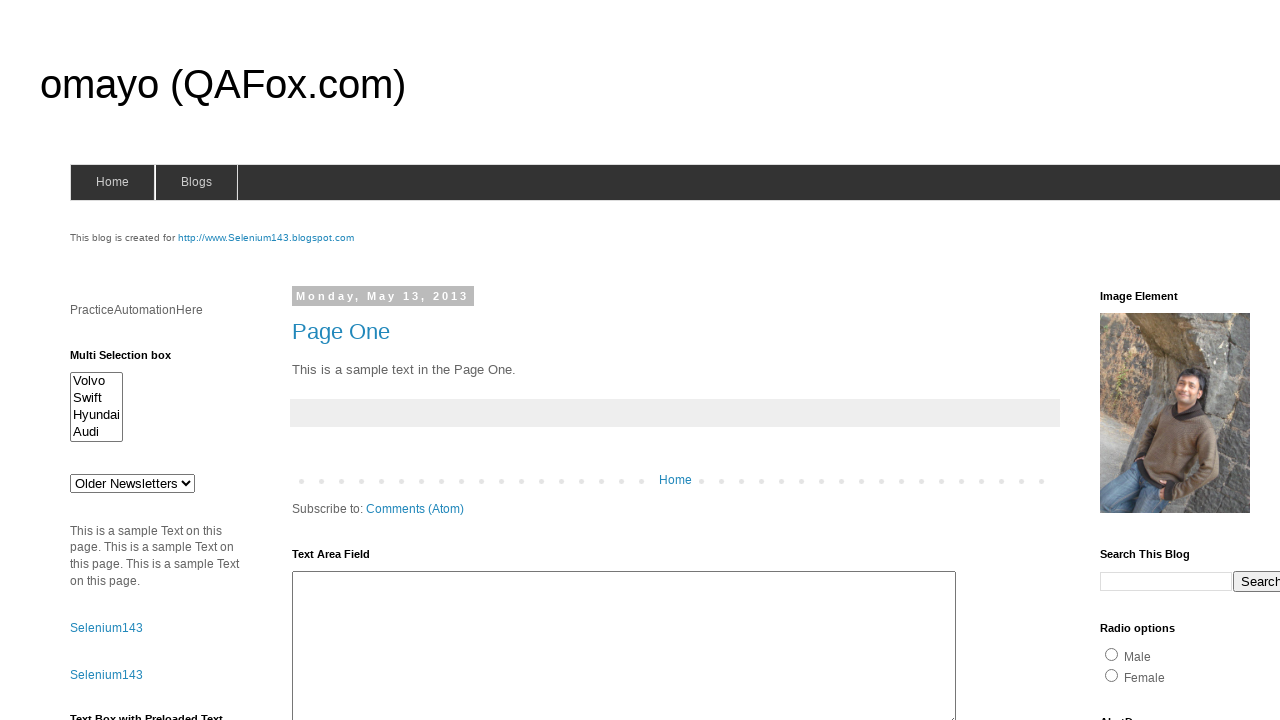

Navigated to Omayo blogspot test automation practice site
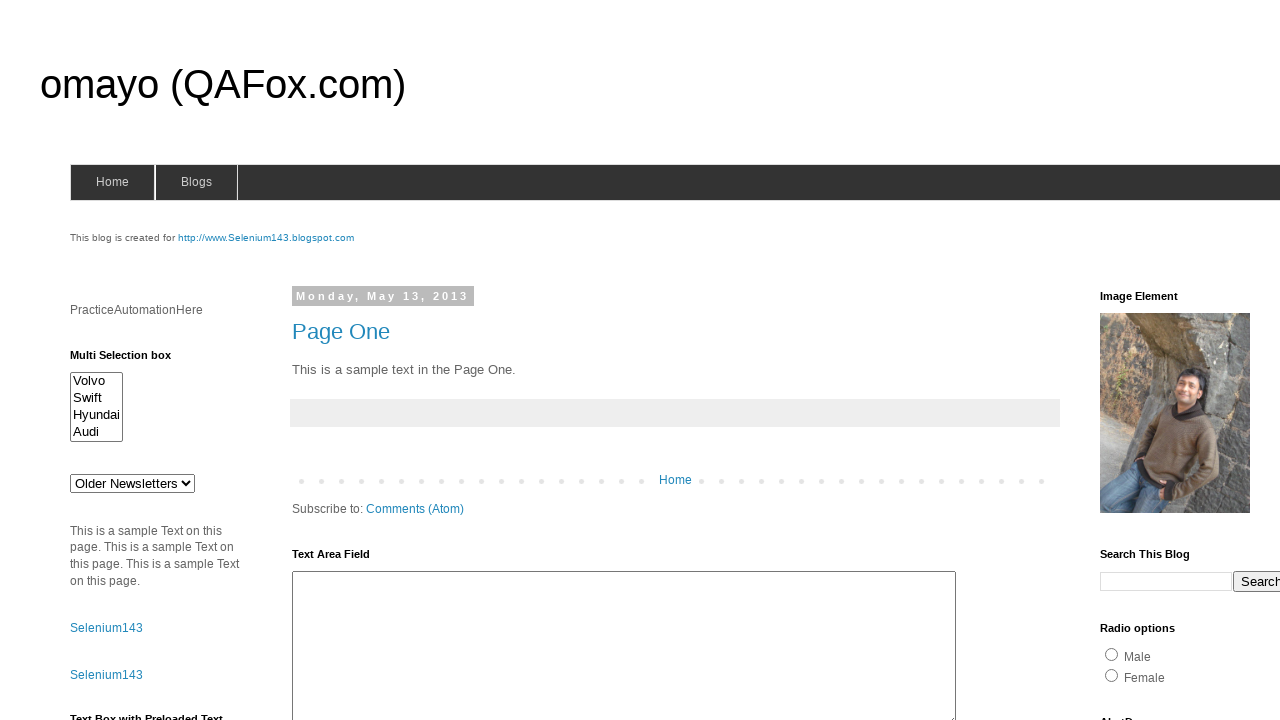

Page fully loaded and network idle
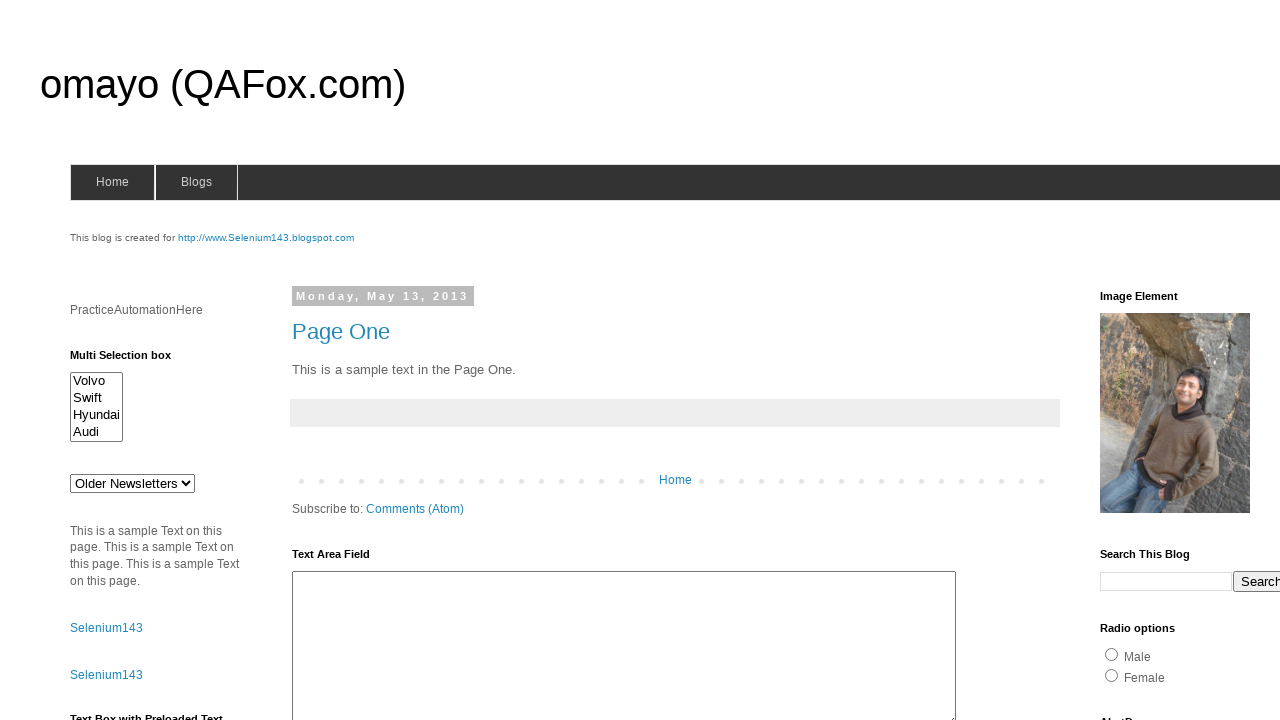

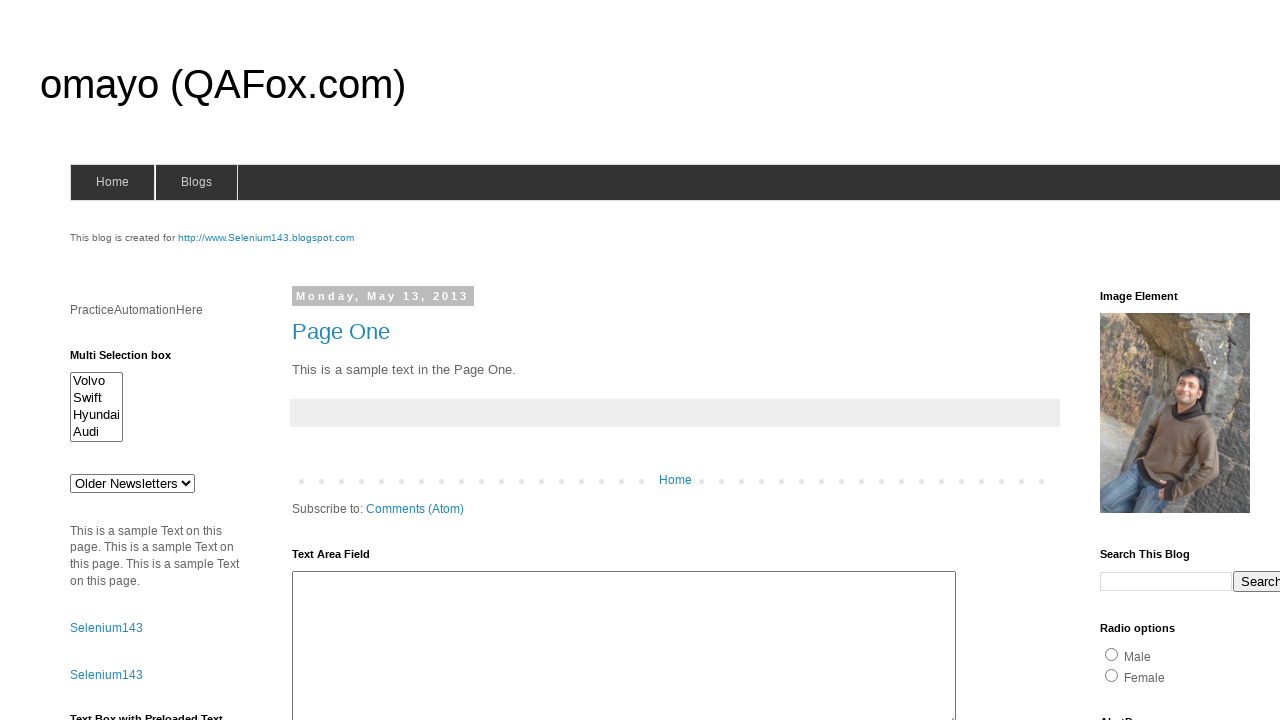